Tests JavaScript confirm dialog by triggering it and dismissing (clicking Cancel)

Starting URL: https://the-internet.herokuapp.com/javascript_alerts

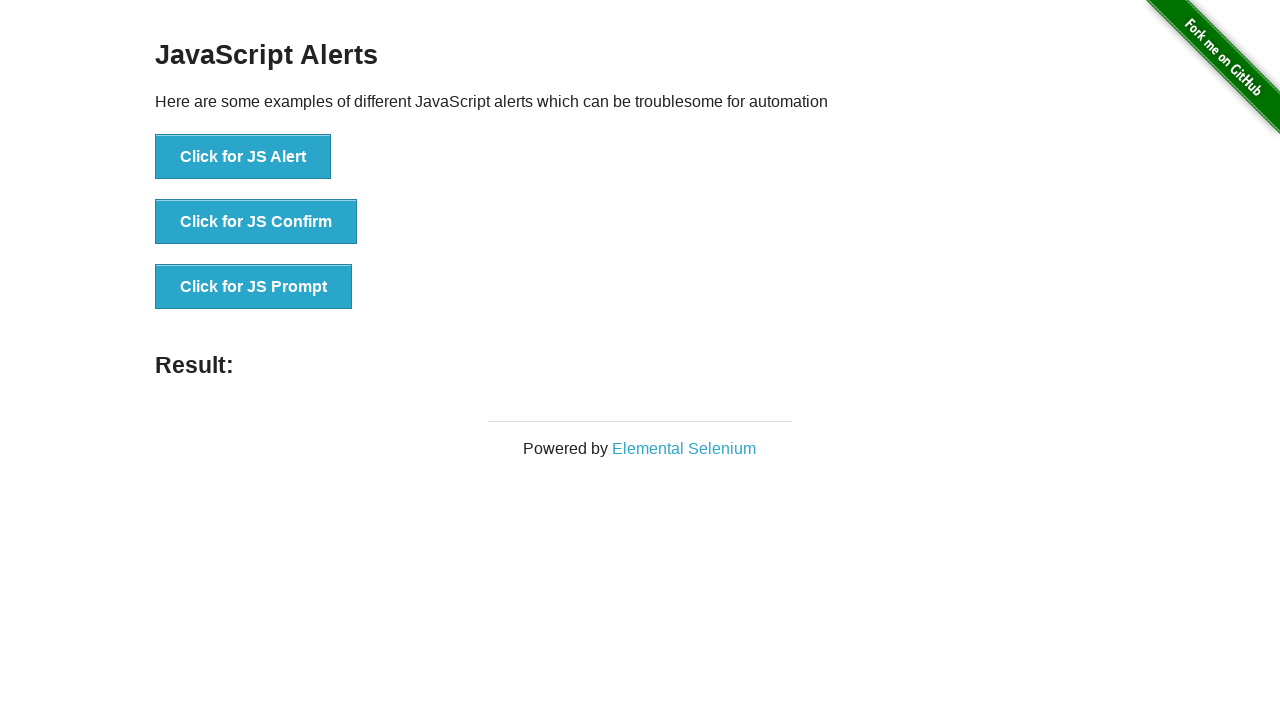

Clicked button to trigger JavaScript confirm dialog at (256, 222) on //button[@onclick="jsConfirm()"]
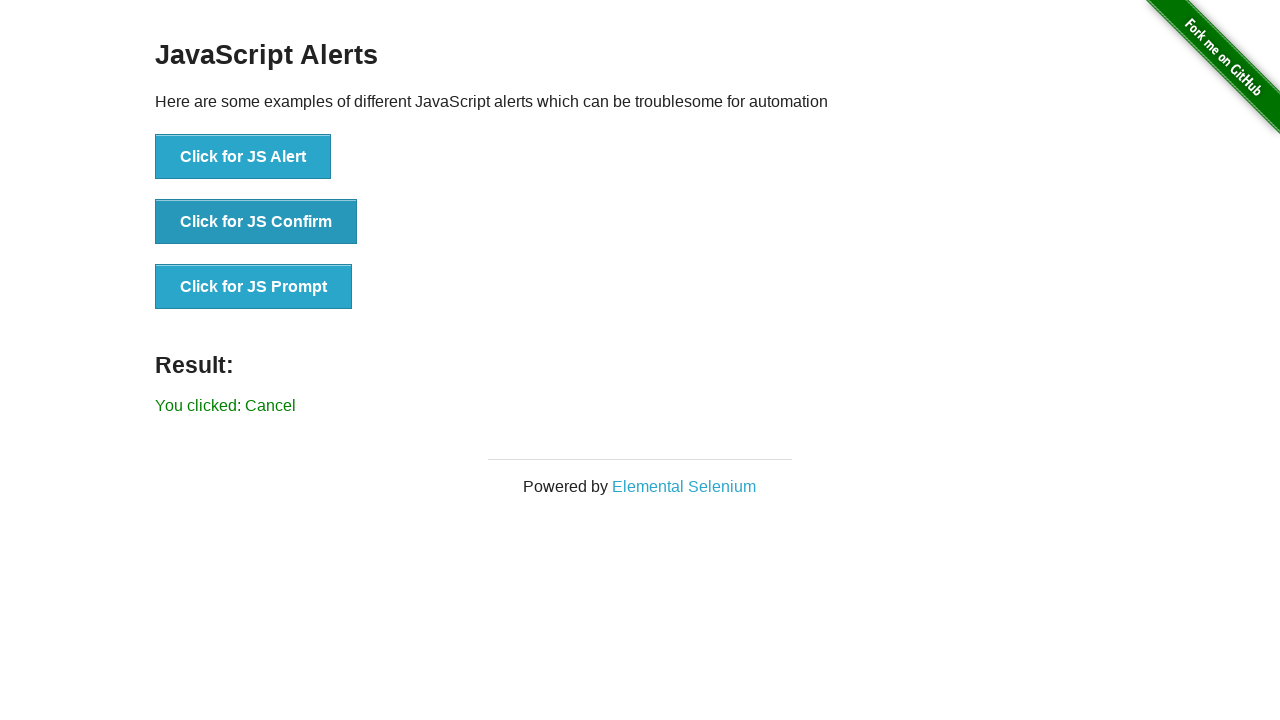

Set up dialog handler to dismiss confirm dialog with Cancel
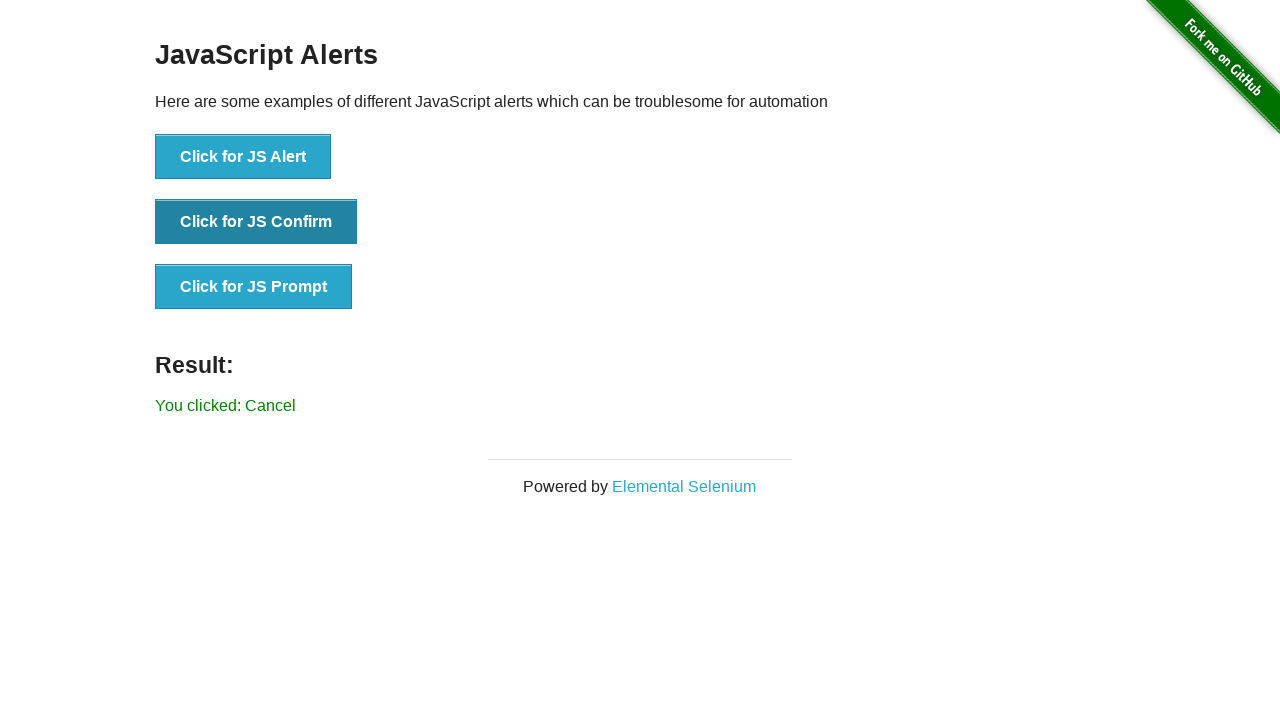

Verified result text shows 'You clicked: Cancel'
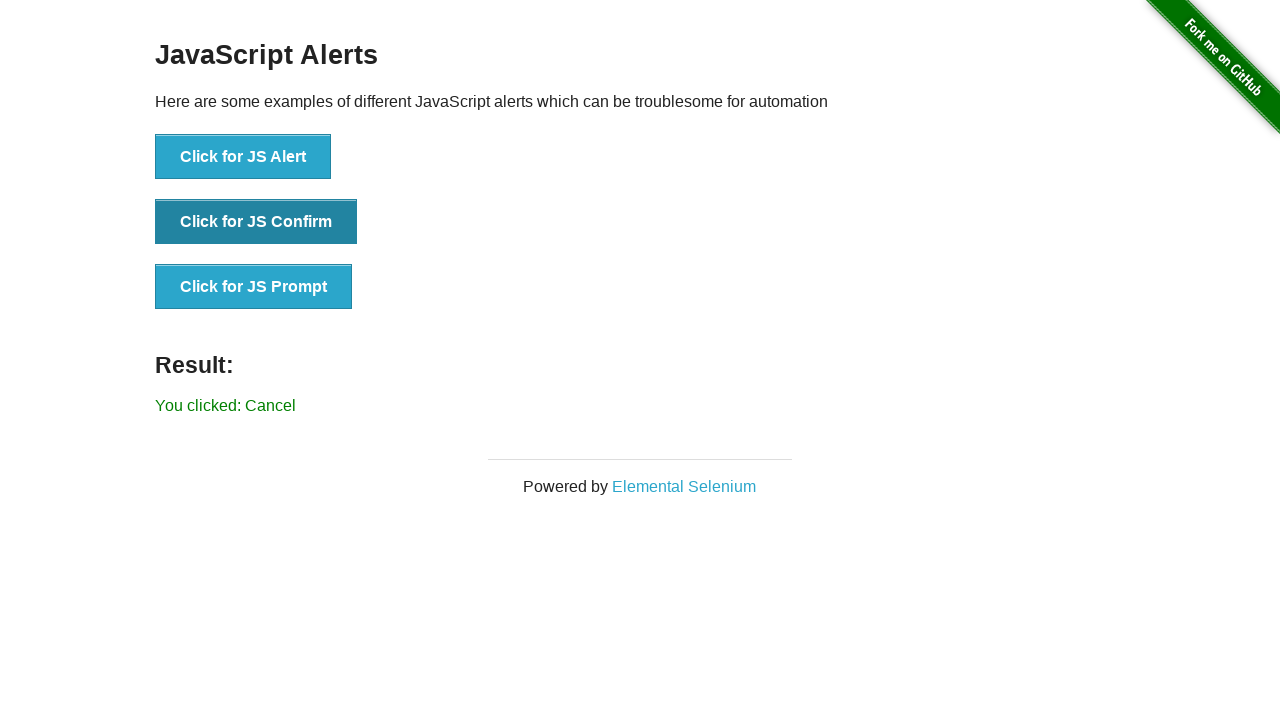

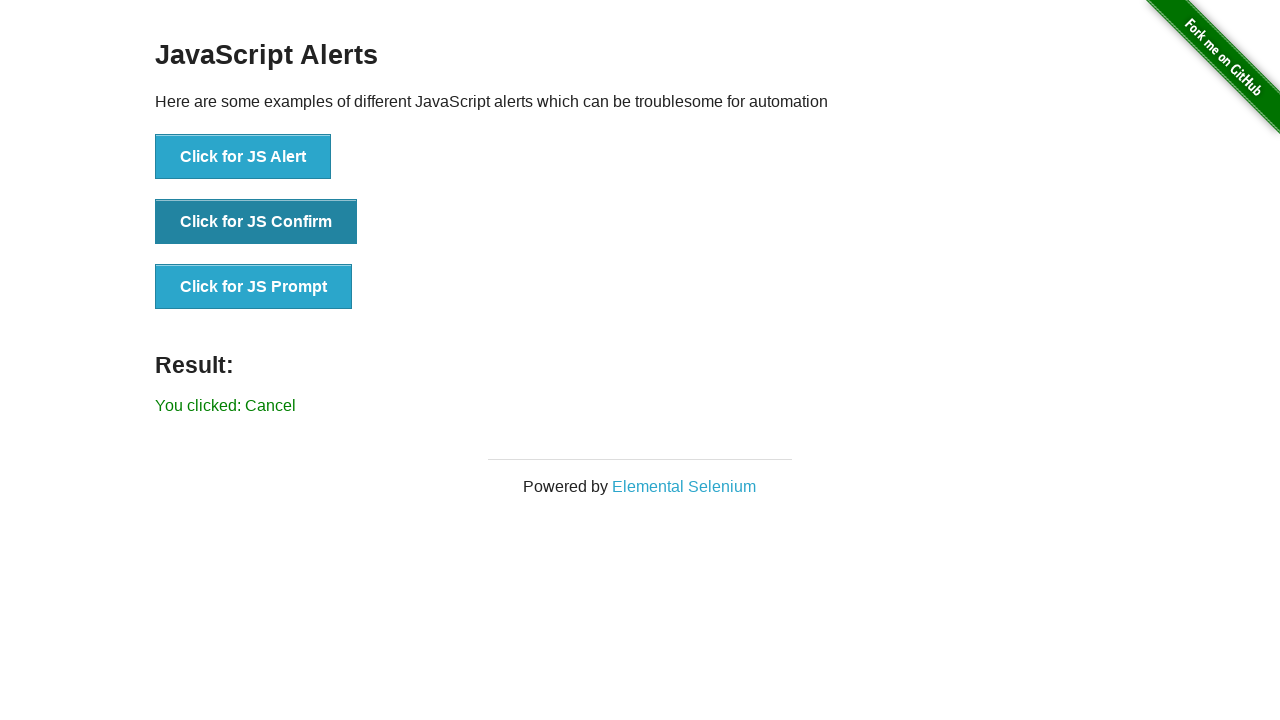